Visits the Amber Framework homepage and verifies the Amber logo image is displayed with the correct source URL

Starting URL: http://www.amberframework.org

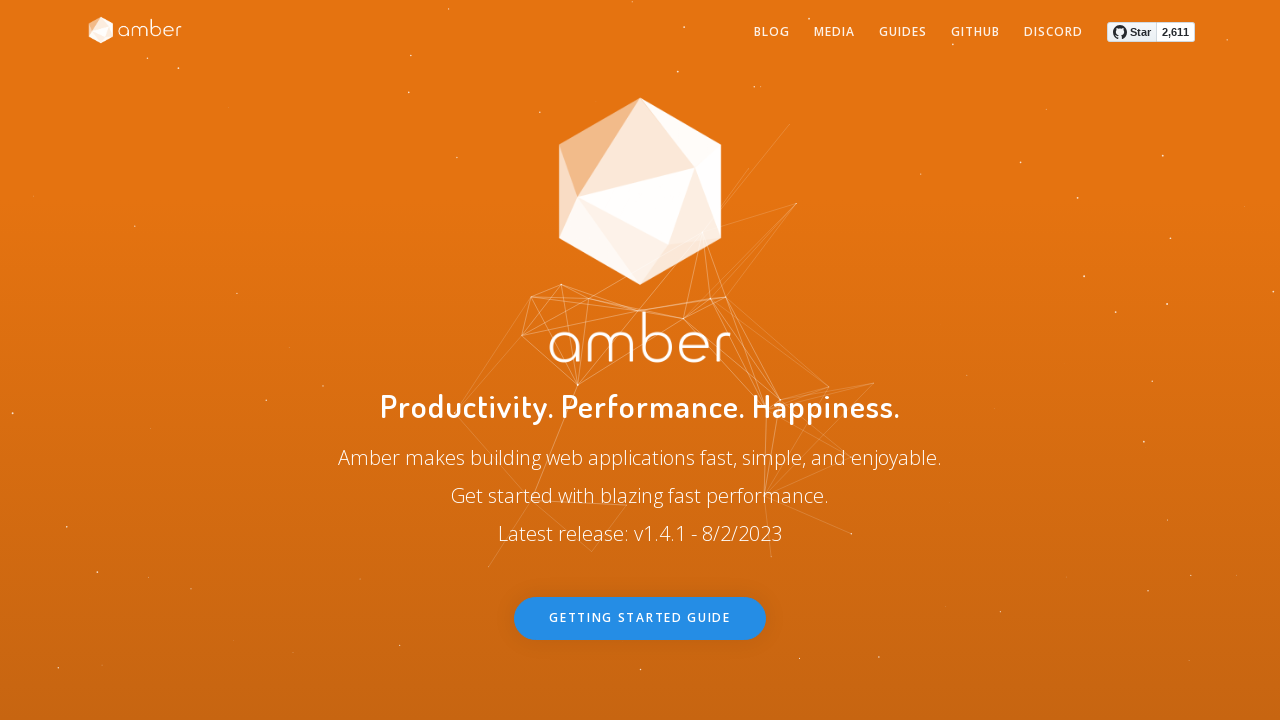

Navigated to Amber Framework homepage
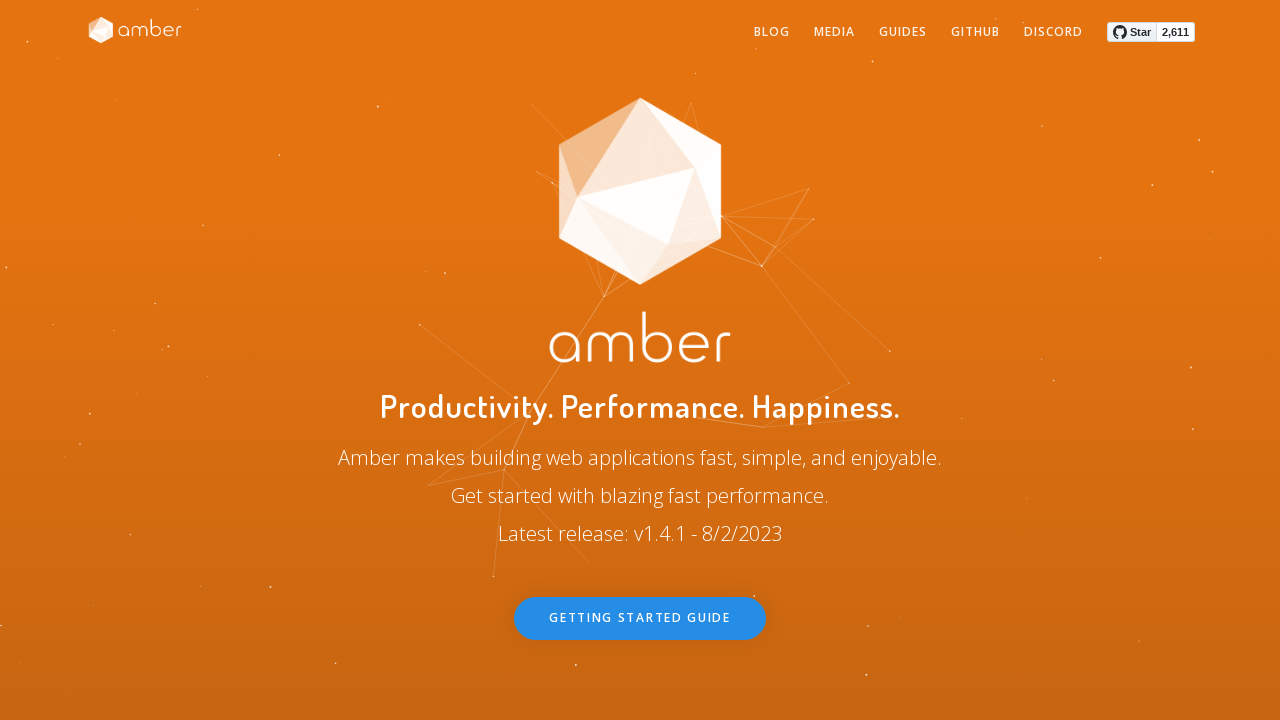

Located Amber logo element
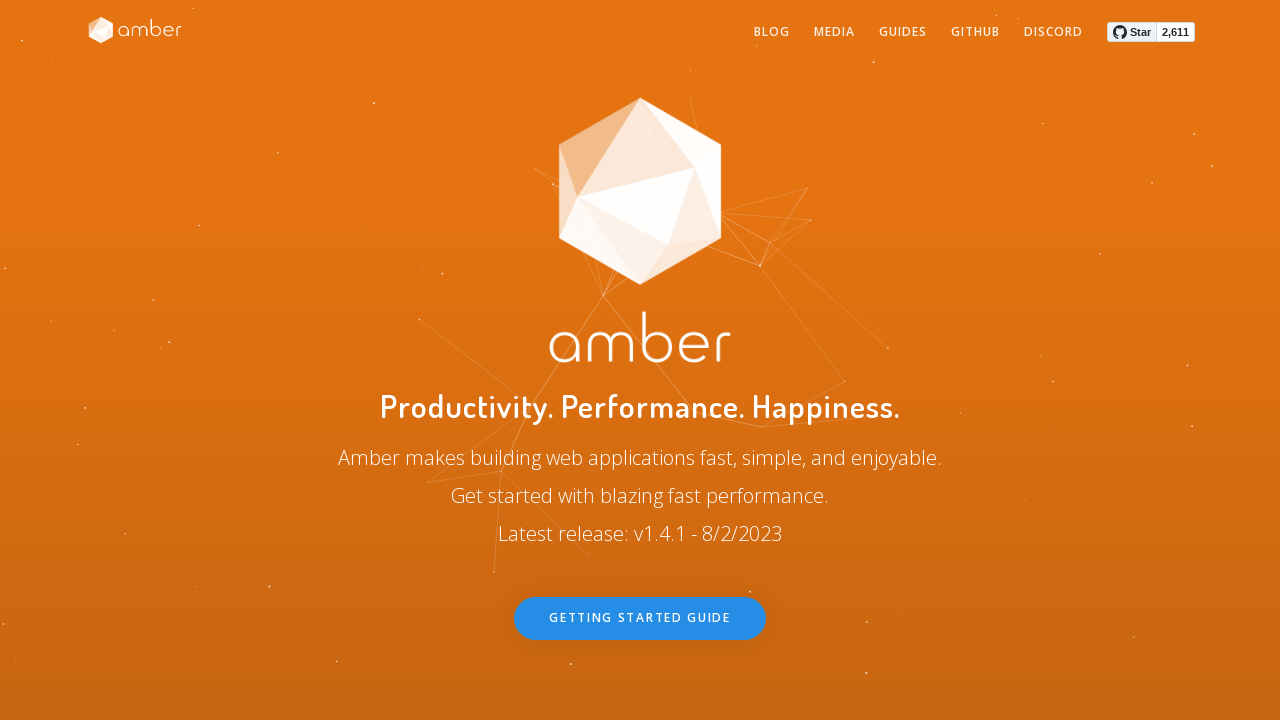

Amber logo became visible
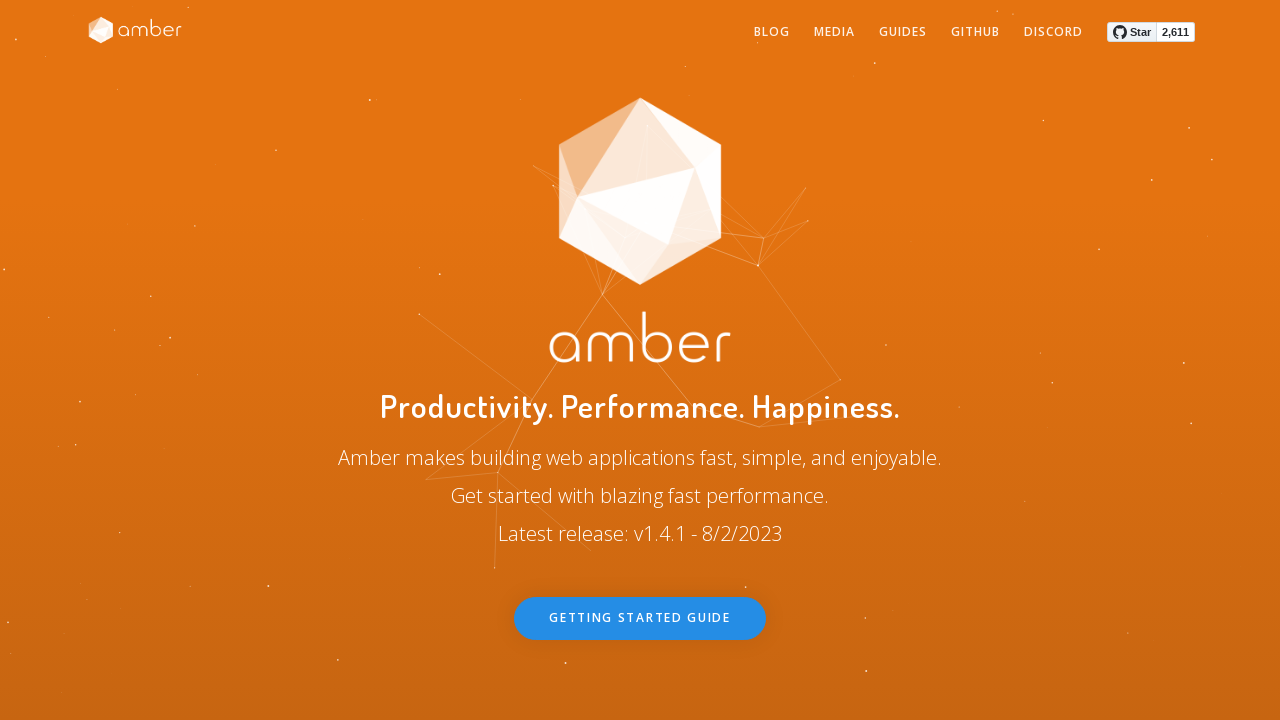

Retrieved logo source attribute: /assets/img/amber-logo-t-bg.png
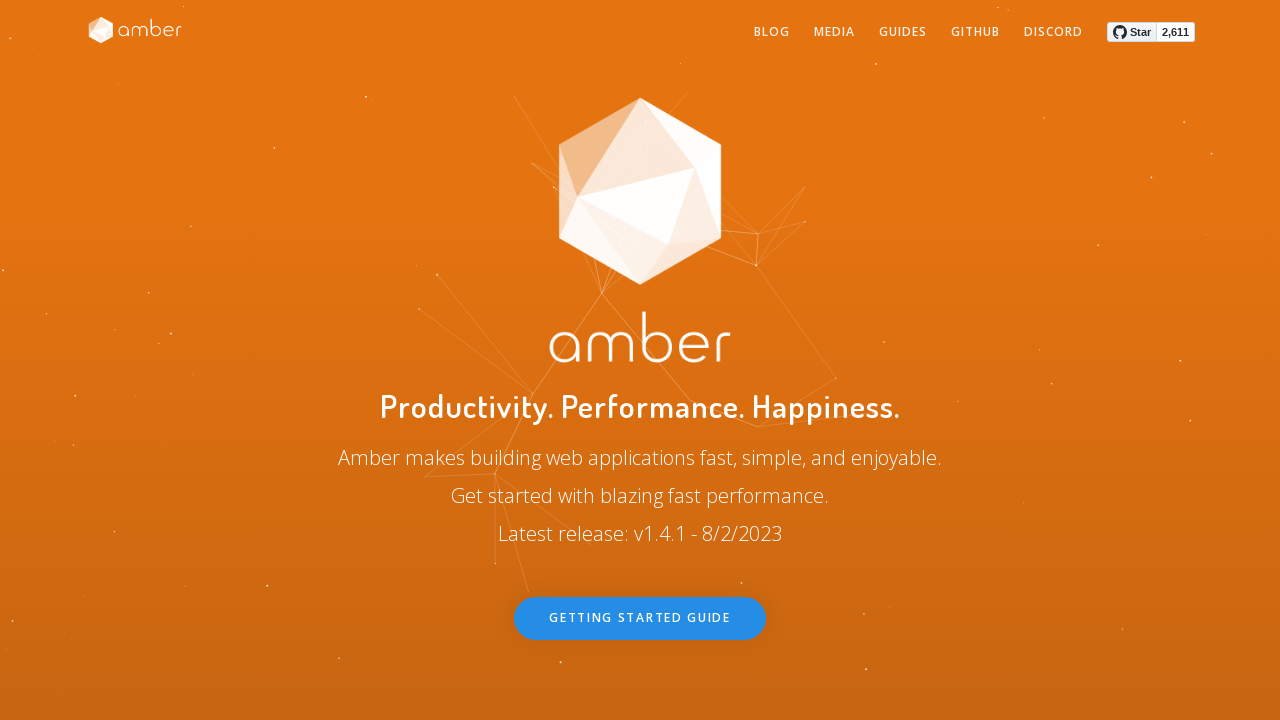

Verified that logo source contains 'amber-logo'
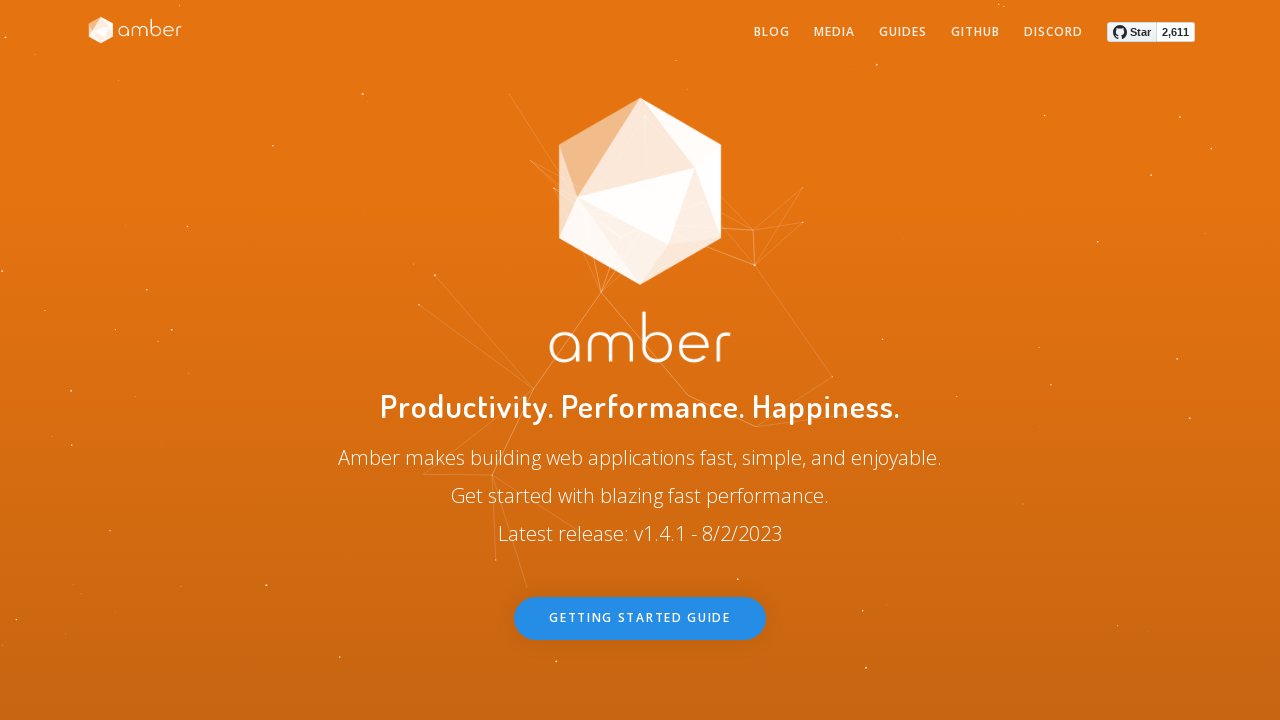

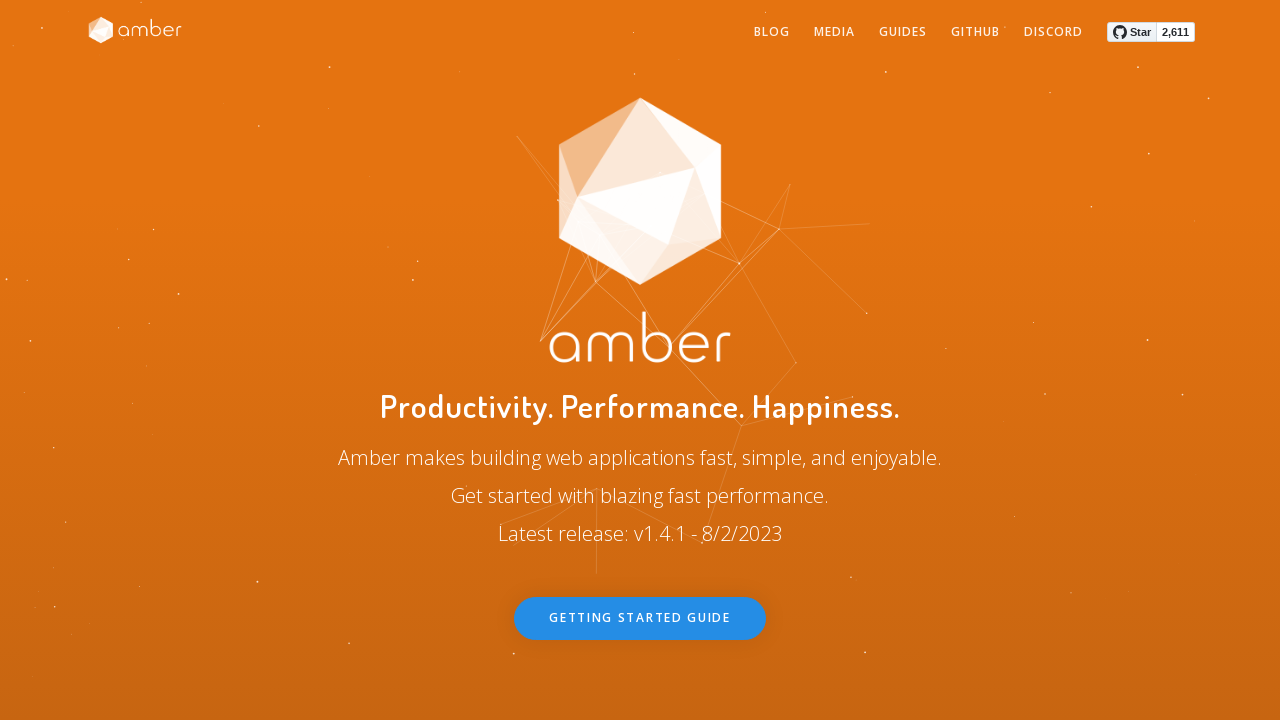